Tests form submission on DemoQA by navigating through the Elements section to Text Box, filling out all form fields, and submitting the form

Starting URL: https://demoqa.com/

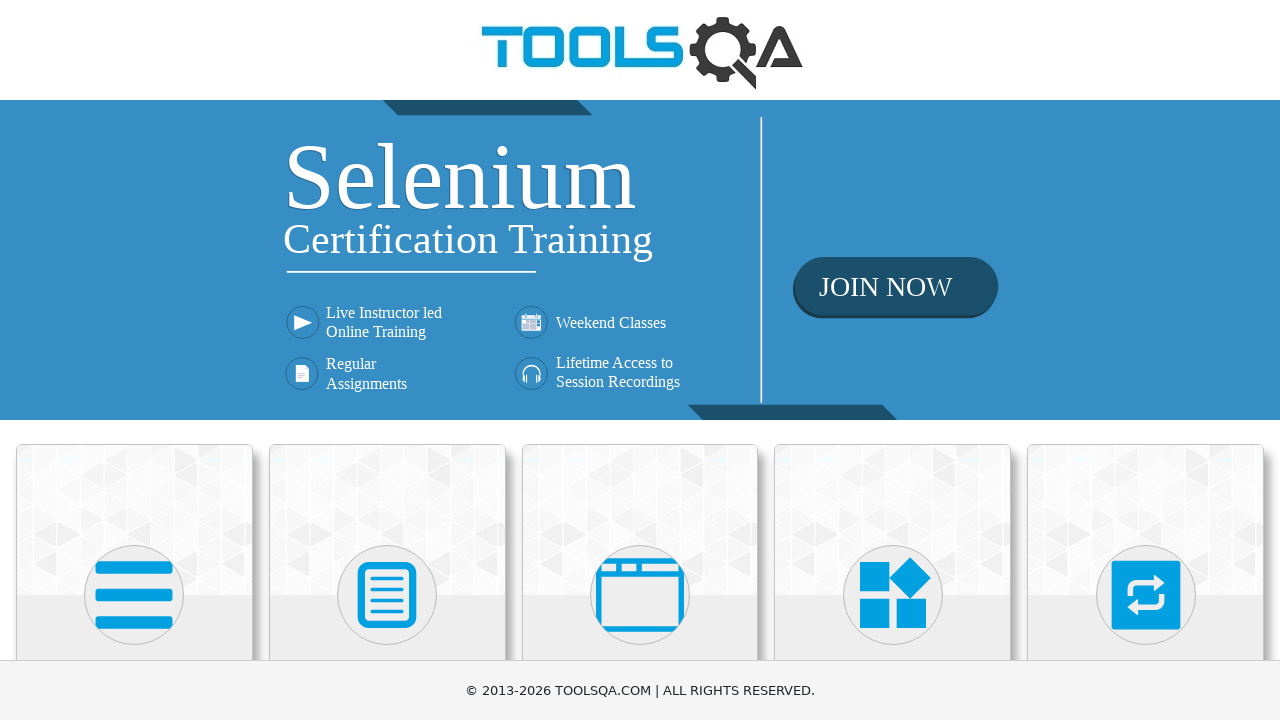

Clicked on Elements card at (134, 520) on xpath=//div[@class='card mt-4 top-card'][1]
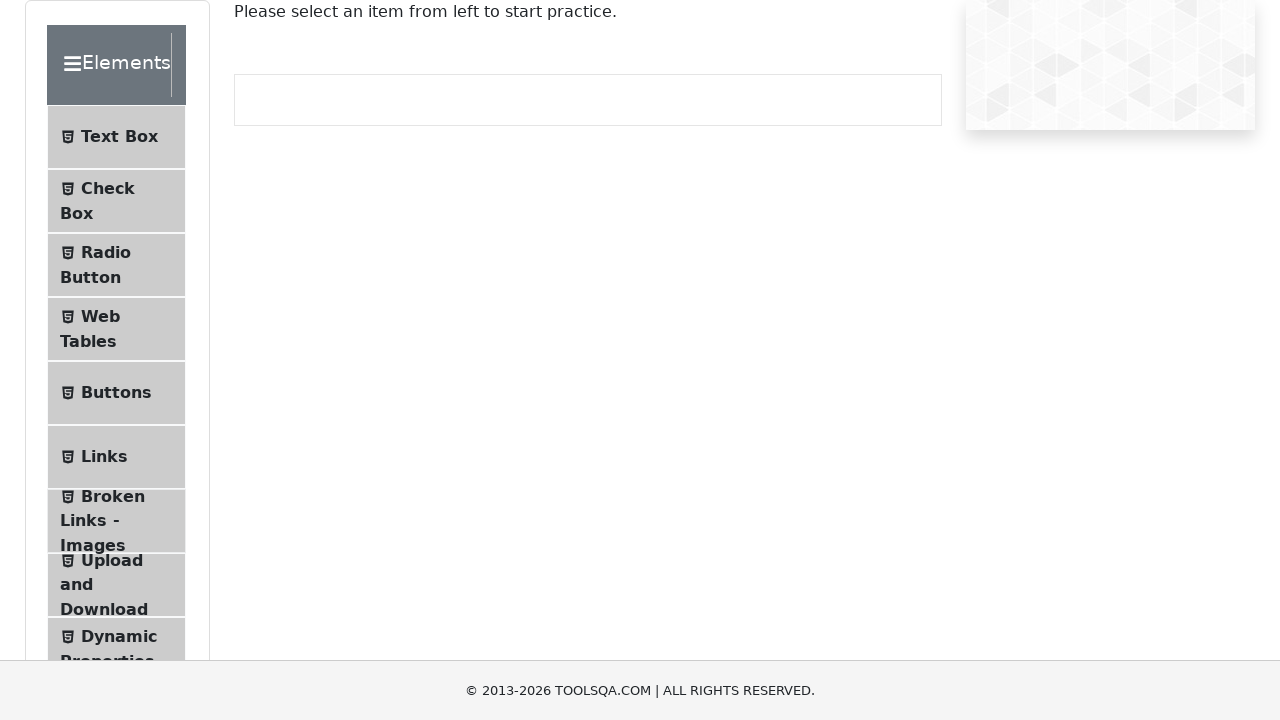

Clicked on Text Box menu item at (119, 137) on xpath=//span[contains(text(), 'Text Box')]
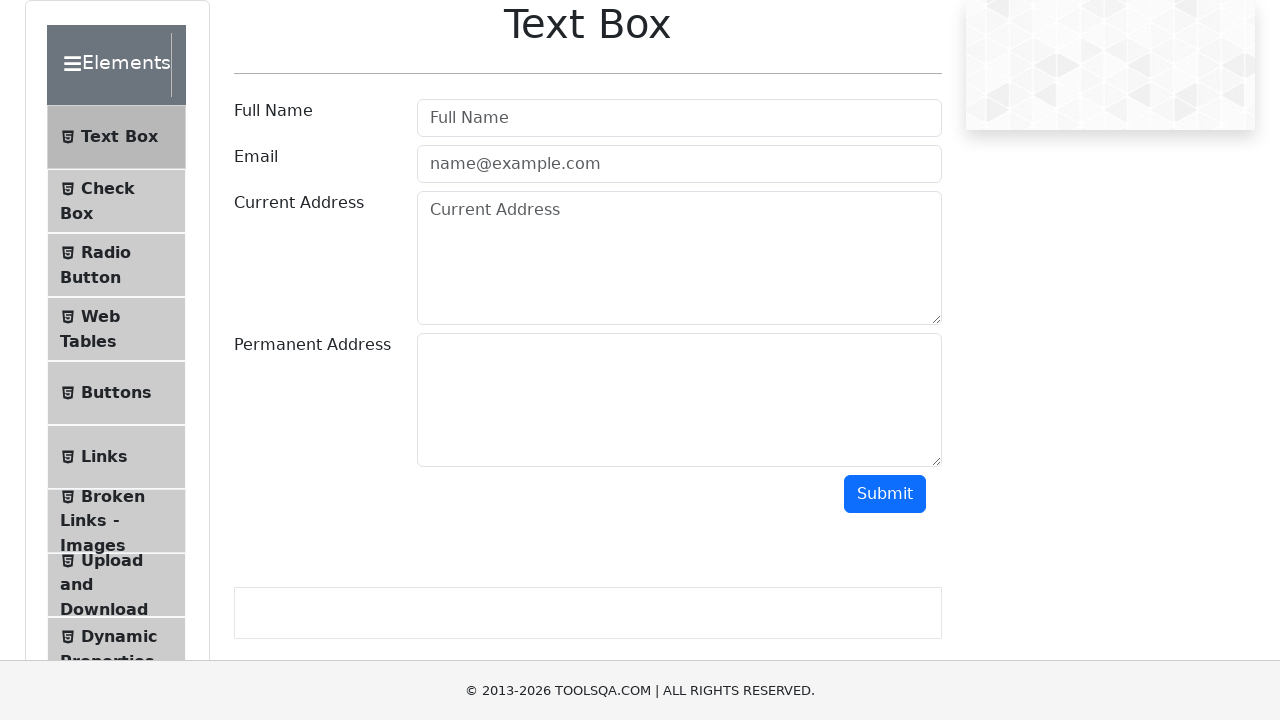

Filled in full name field with 'Testtest' on #userName
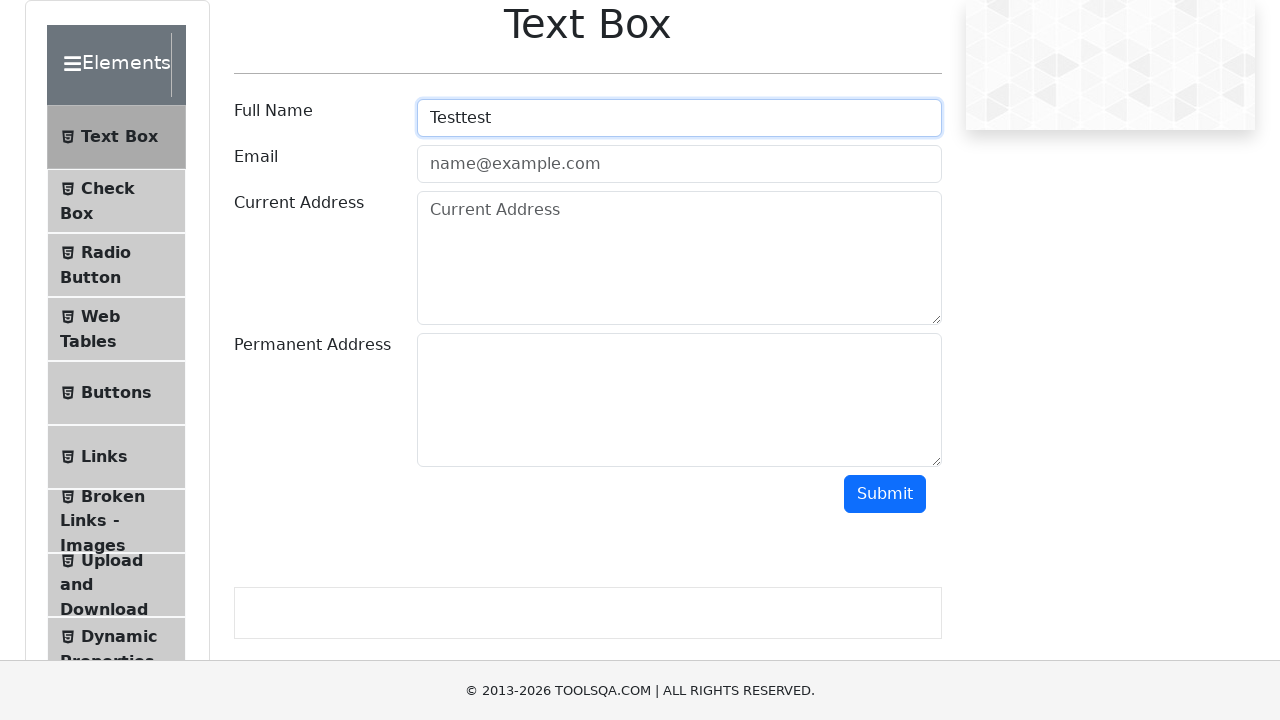

Filled in email field with 'Testtest@test.com' on #userEmail
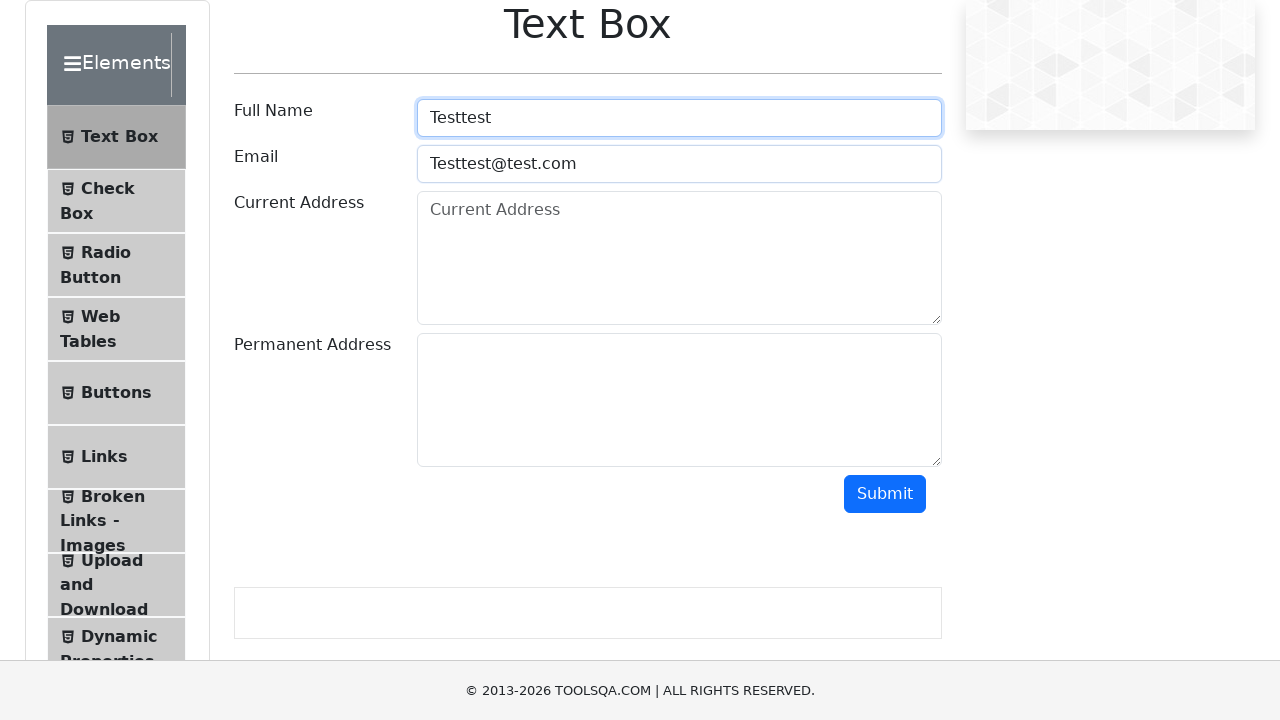

Filled in current address field with '221 baker St' on #currentAddress
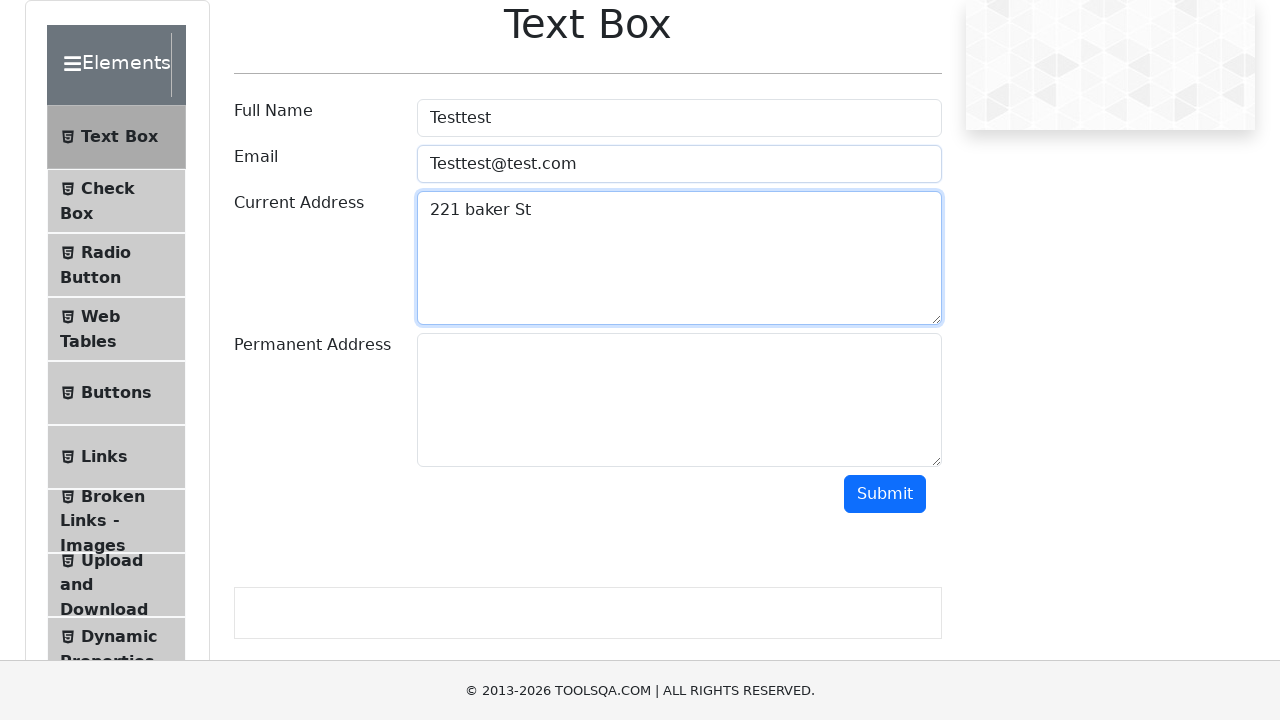

Filled in permanent address field with '221 baker St' on #permanentAddress
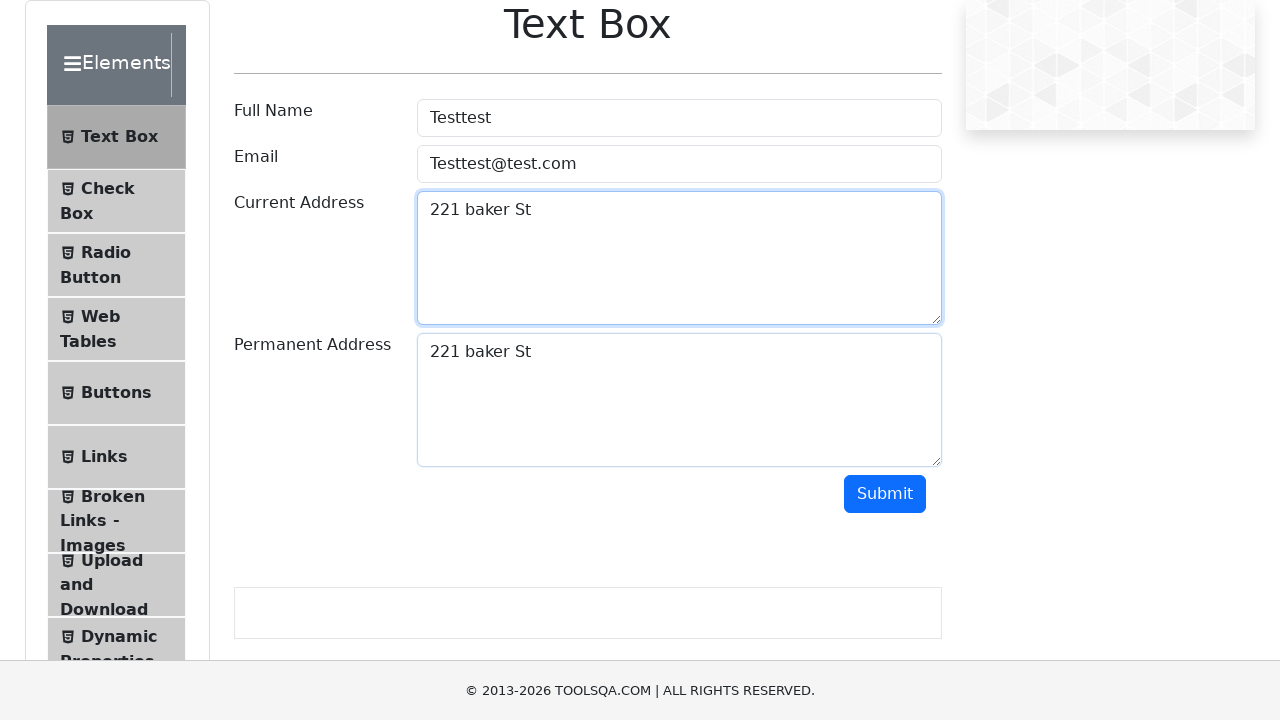

Clicked the submit button at (885, 494) on #submit
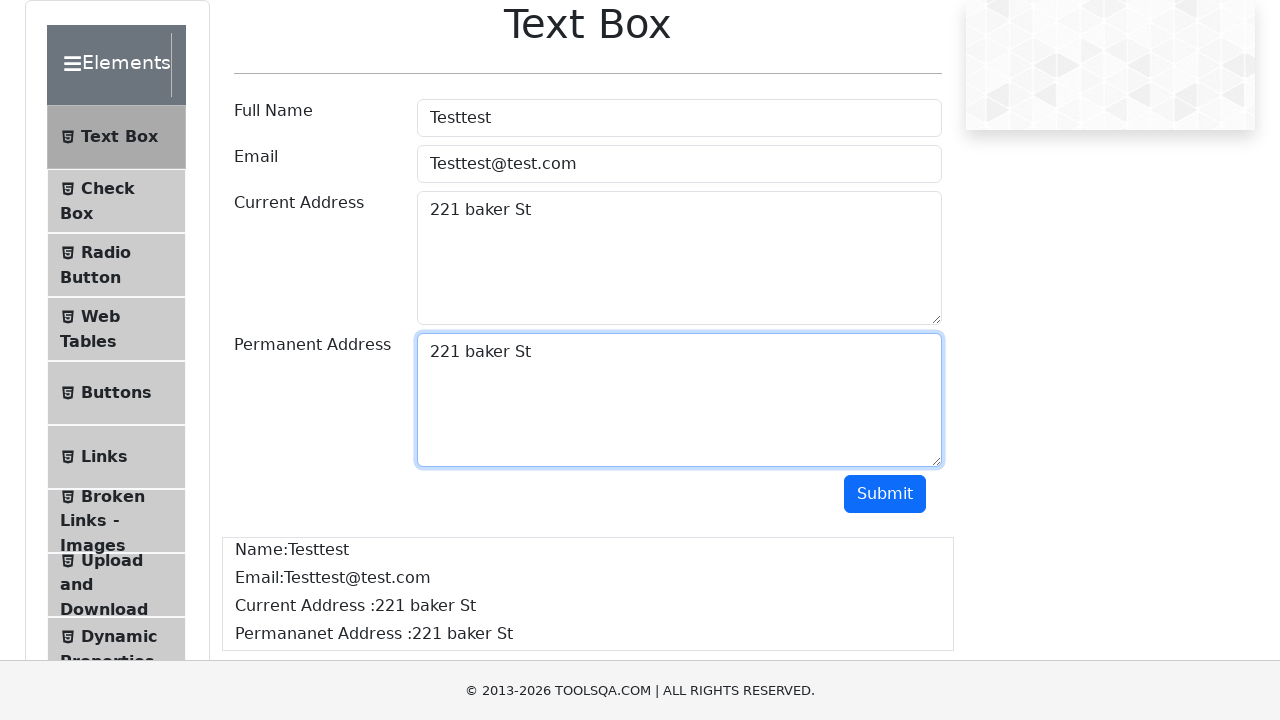

Output section became visible after form submission
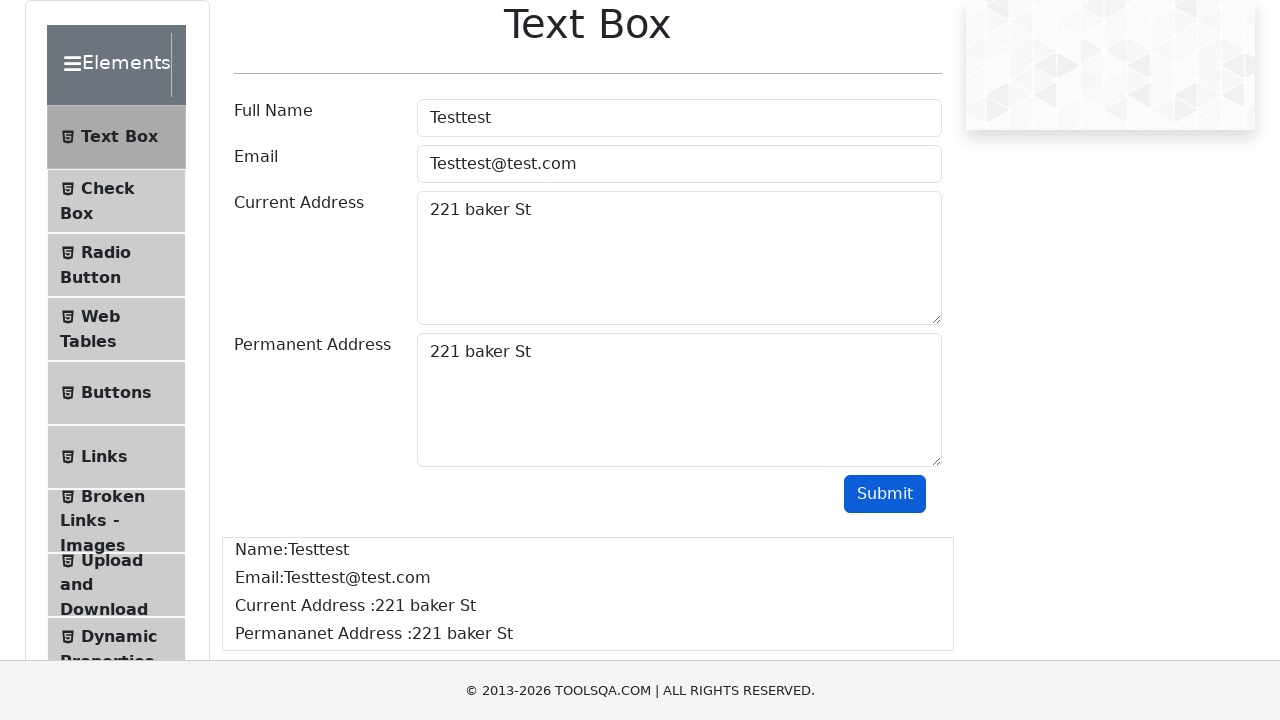

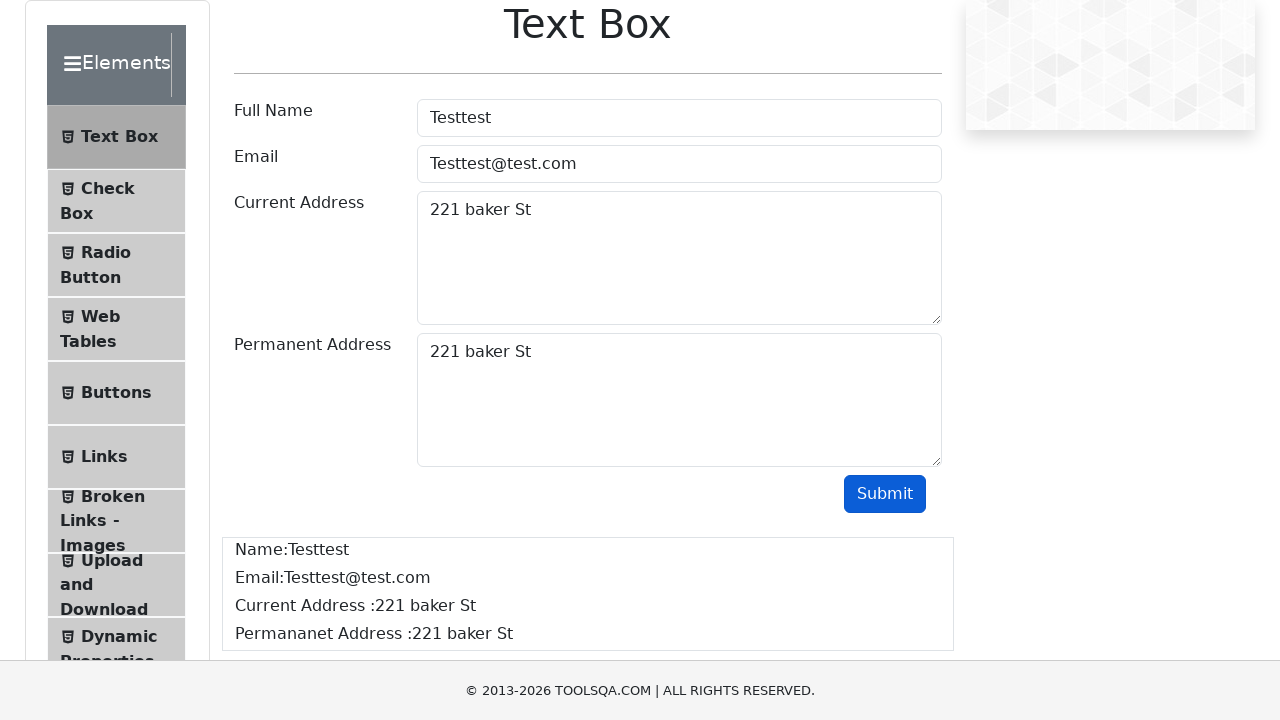